Tests marking all todo items as completed using the toggle all checkbox

Starting URL: https://demo.playwright.dev/todomvc

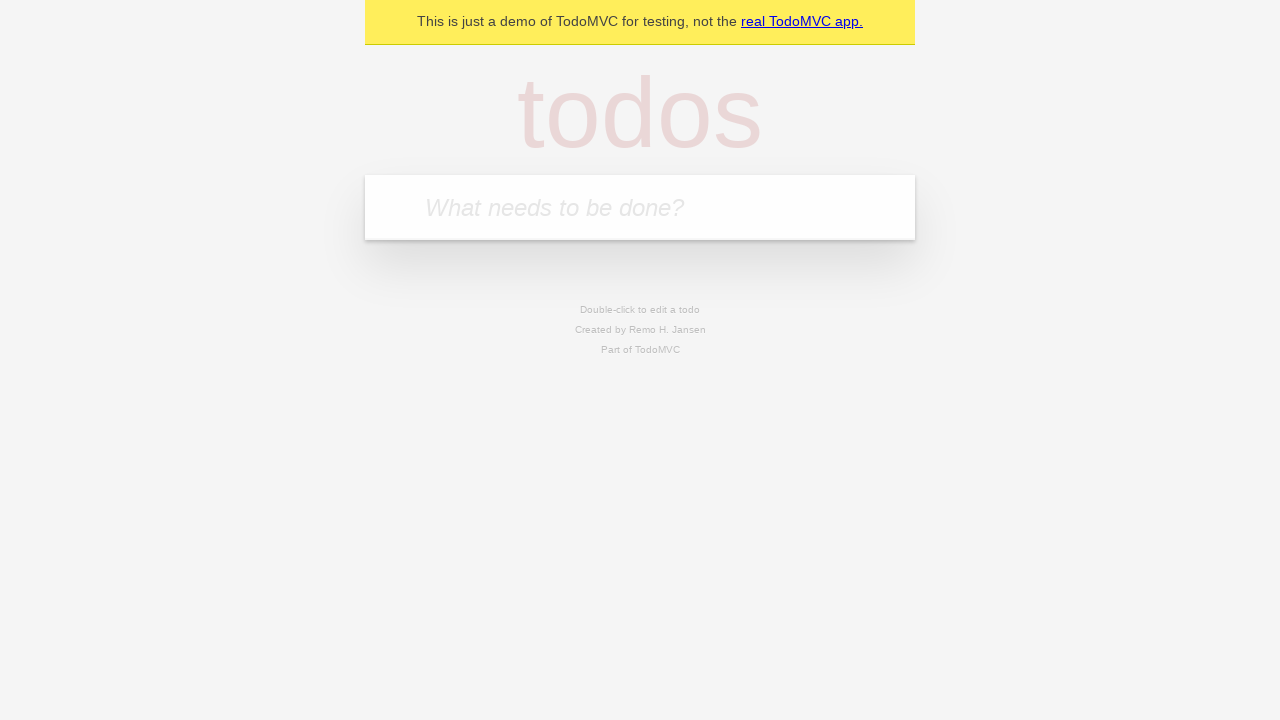

Filled todo input with 'buy some cheese' on internal:attr=[placeholder="What needs to be done?"i]
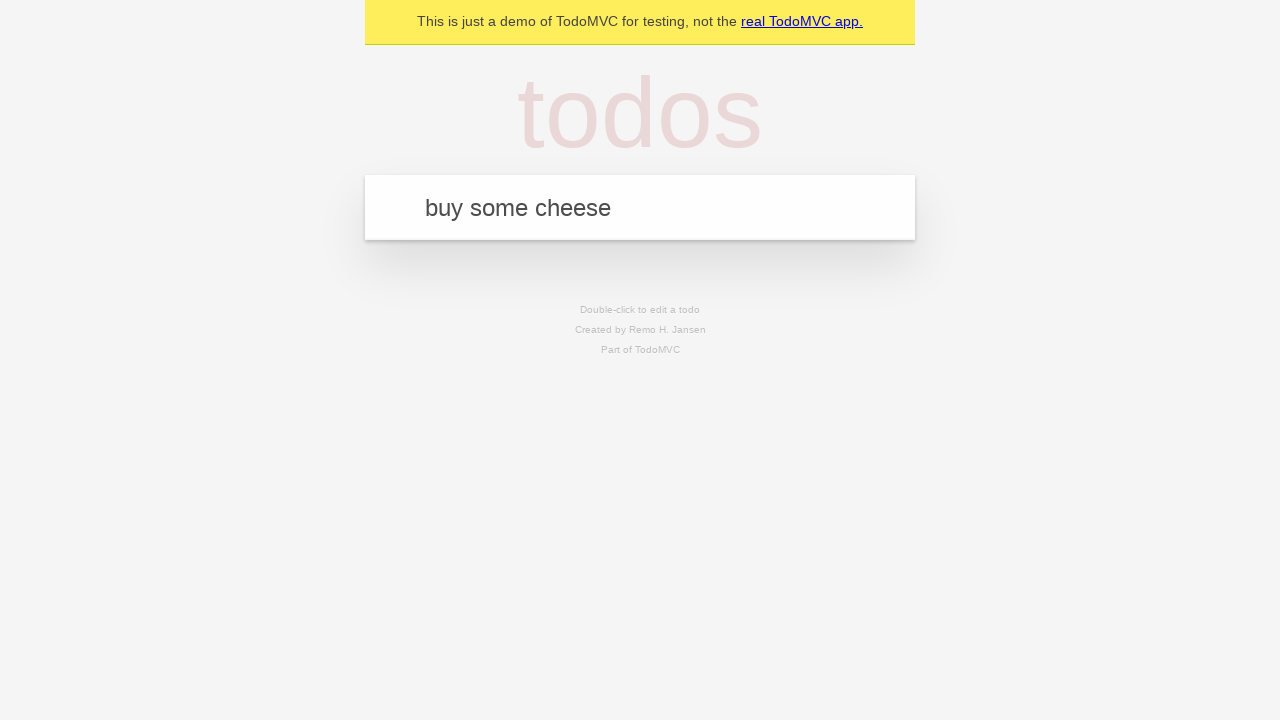

Pressed Enter to add todo item 'buy some cheese' on internal:attr=[placeholder="What needs to be done?"i]
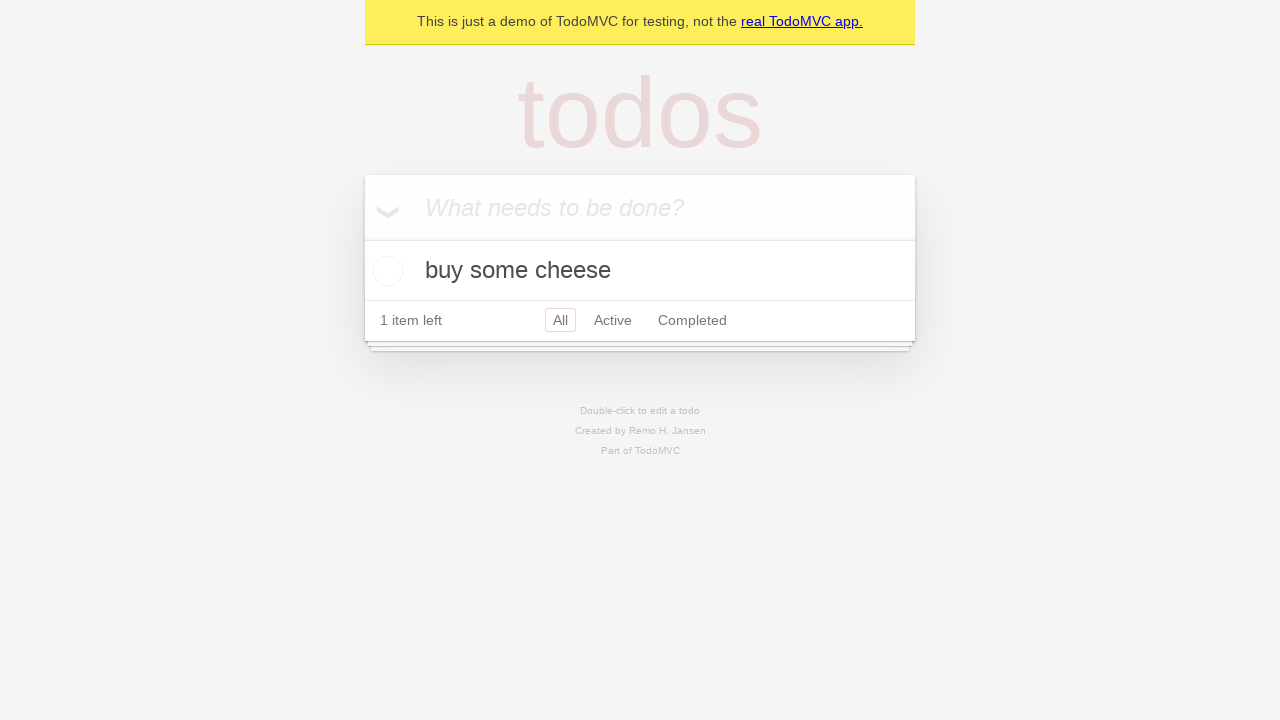

Filled todo input with 'feed the cat' on internal:attr=[placeholder="What needs to be done?"i]
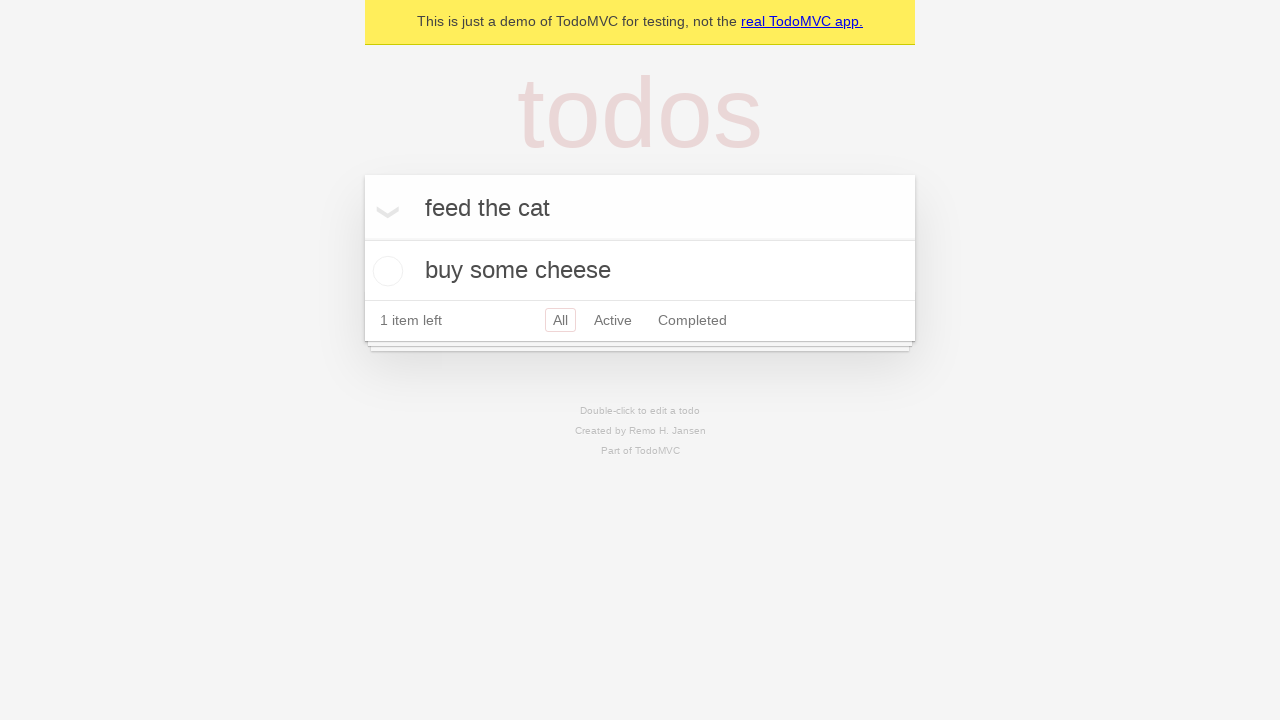

Pressed Enter to add todo item 'feed the cat' on internal:attr=[placeholder="What needs to be done?"i]
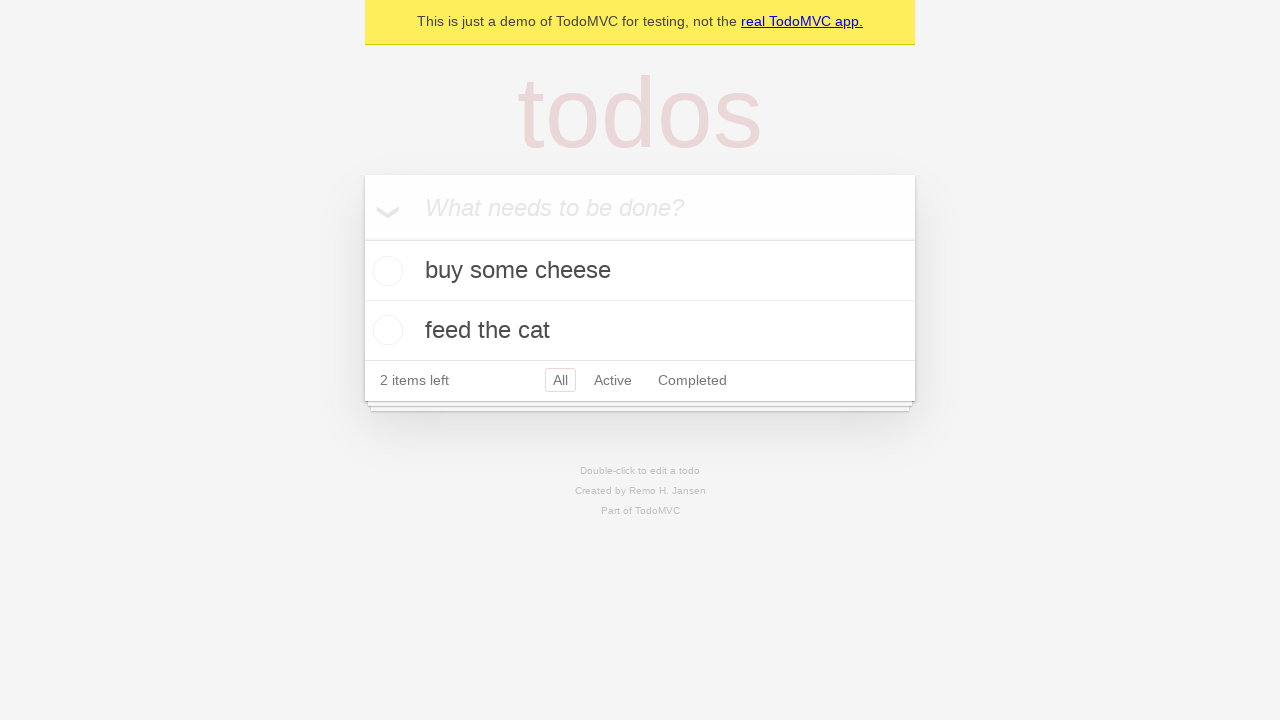

Filled todo input with 'book a doctors appointment' on internal:attr=[placeholder="What needs to be done?"i]
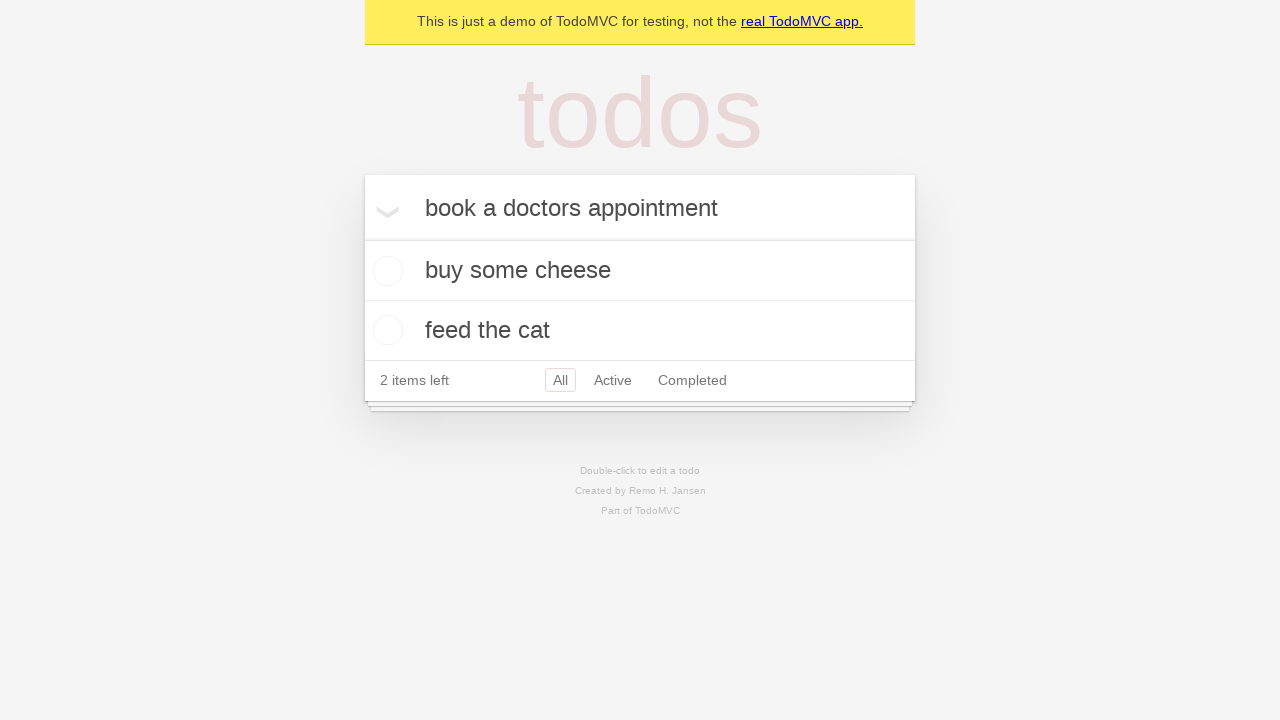

Pressed Enter to add todo item 'book a doctors appointment' on internal:attr=[placeholder="What needs to be done?"i]
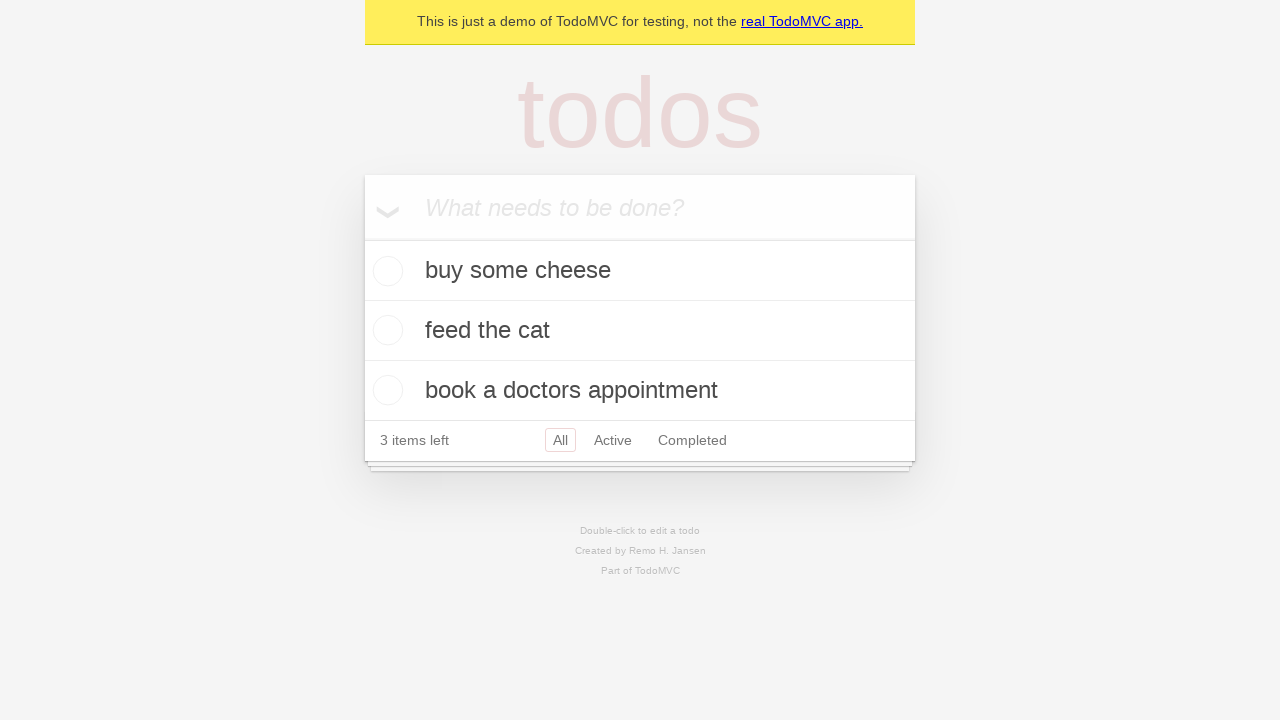

Clicked 'Mark all as complete' checkbox to mark all todos as completed at (362, 238) on internal:label="Mark all as complete"i
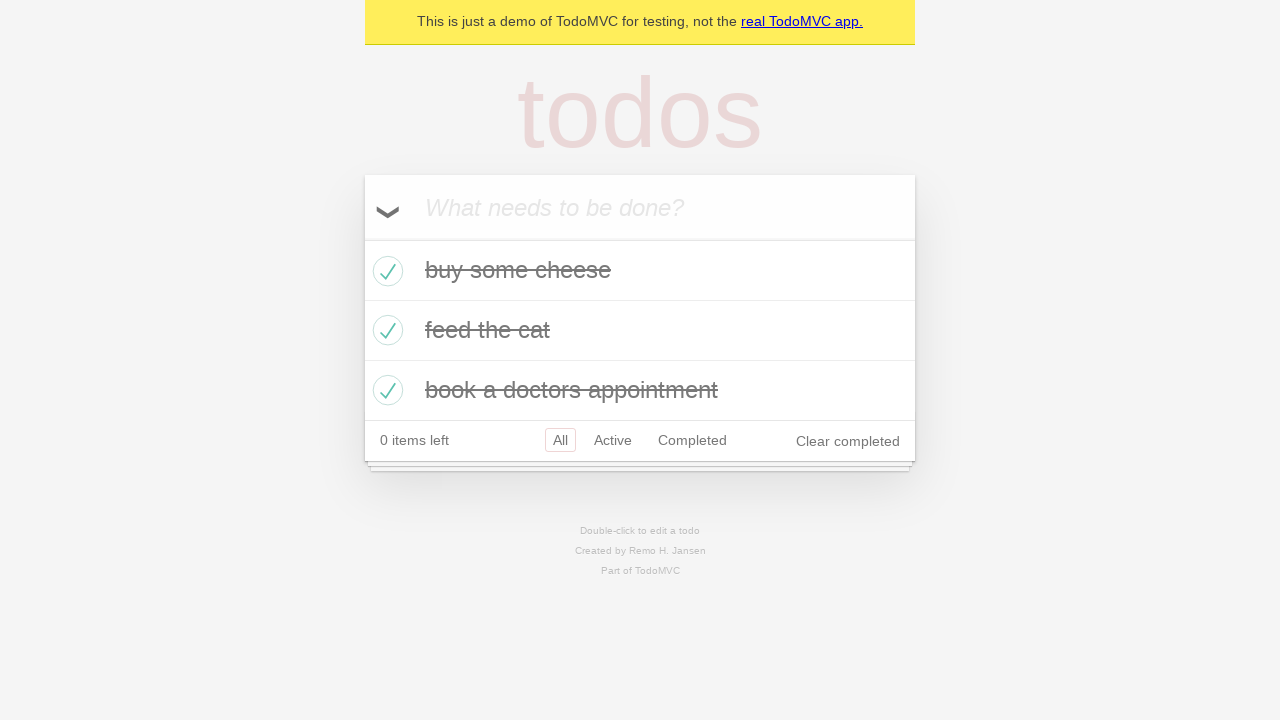

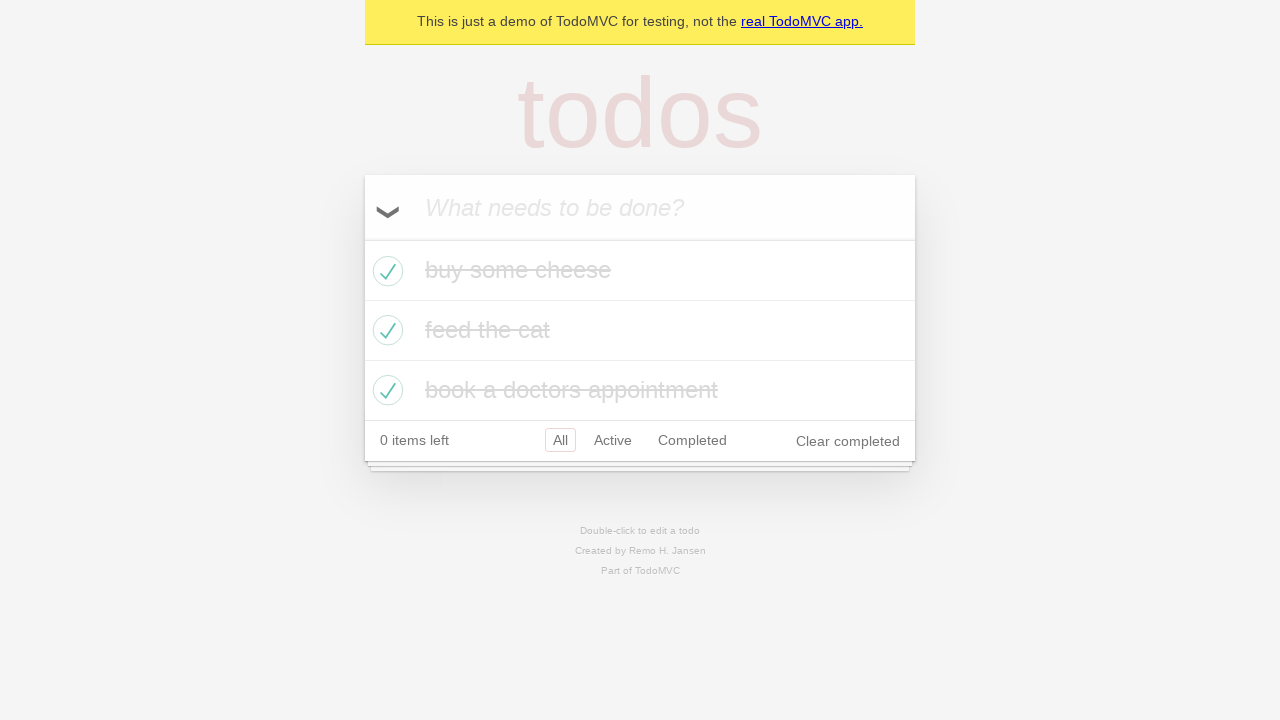